Tests navigation to the Journal page by clicking the Journal link and verifying the page loads

Starting URL: https://4debcbc8.weed365-pwa.pages.dev

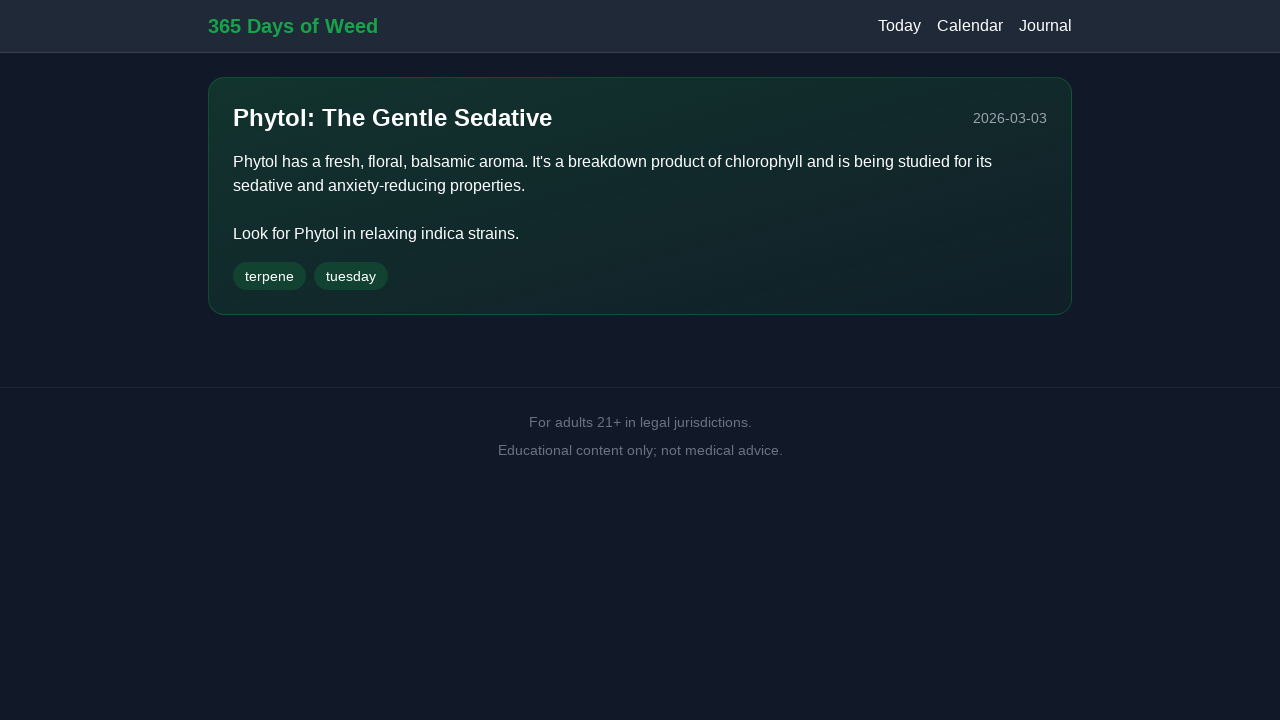

Clicked on Journal navigation link at (1046, 26) on text=Journal
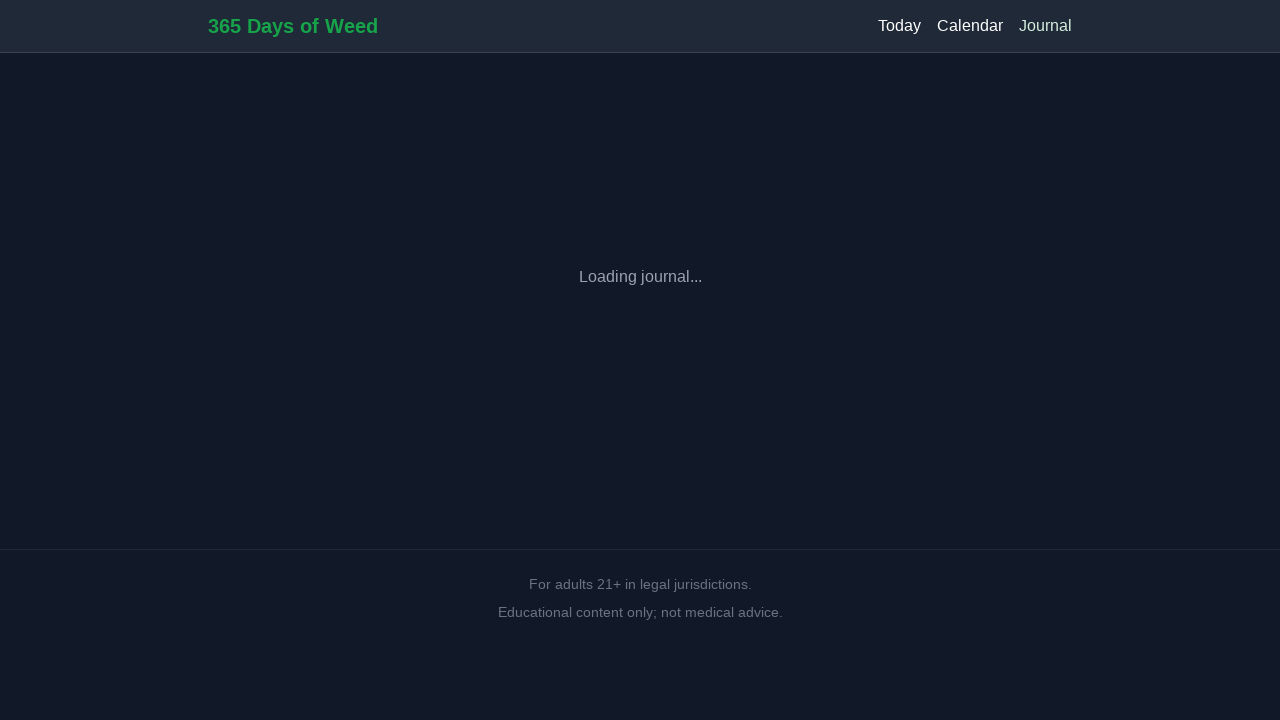

Navigated to Journal page URL
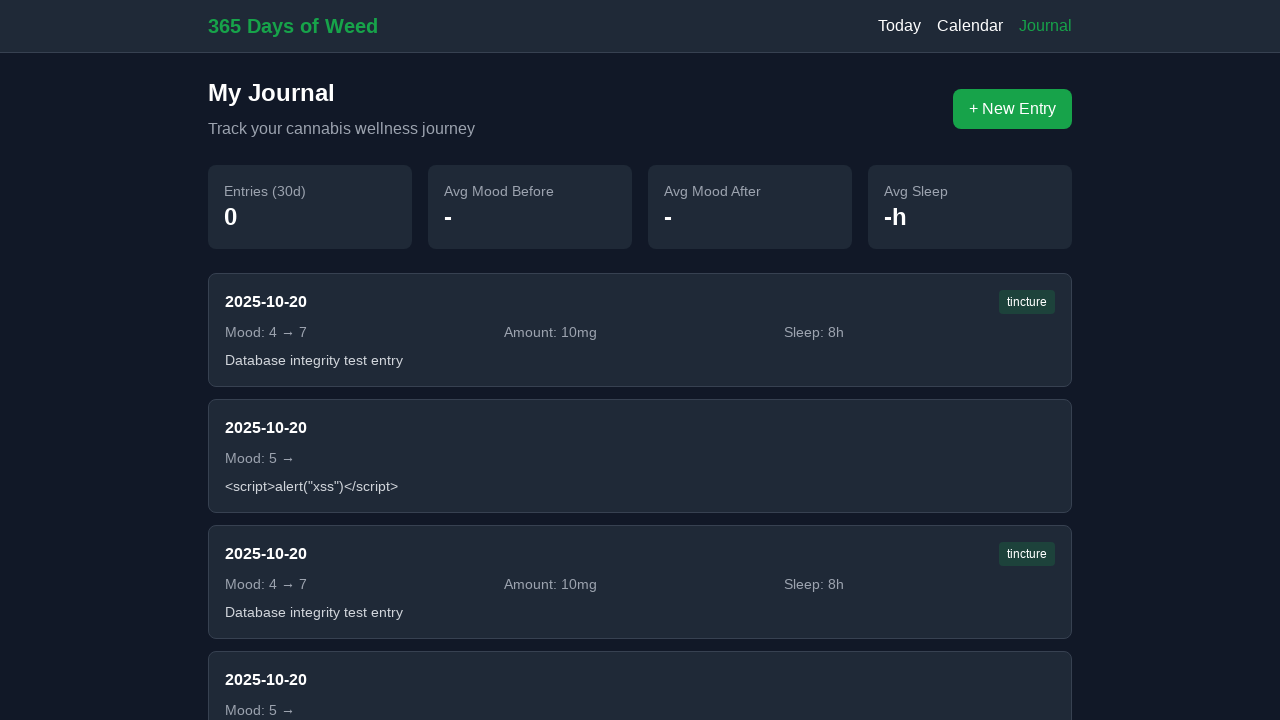

Verified h2 heading is visible on Journal page
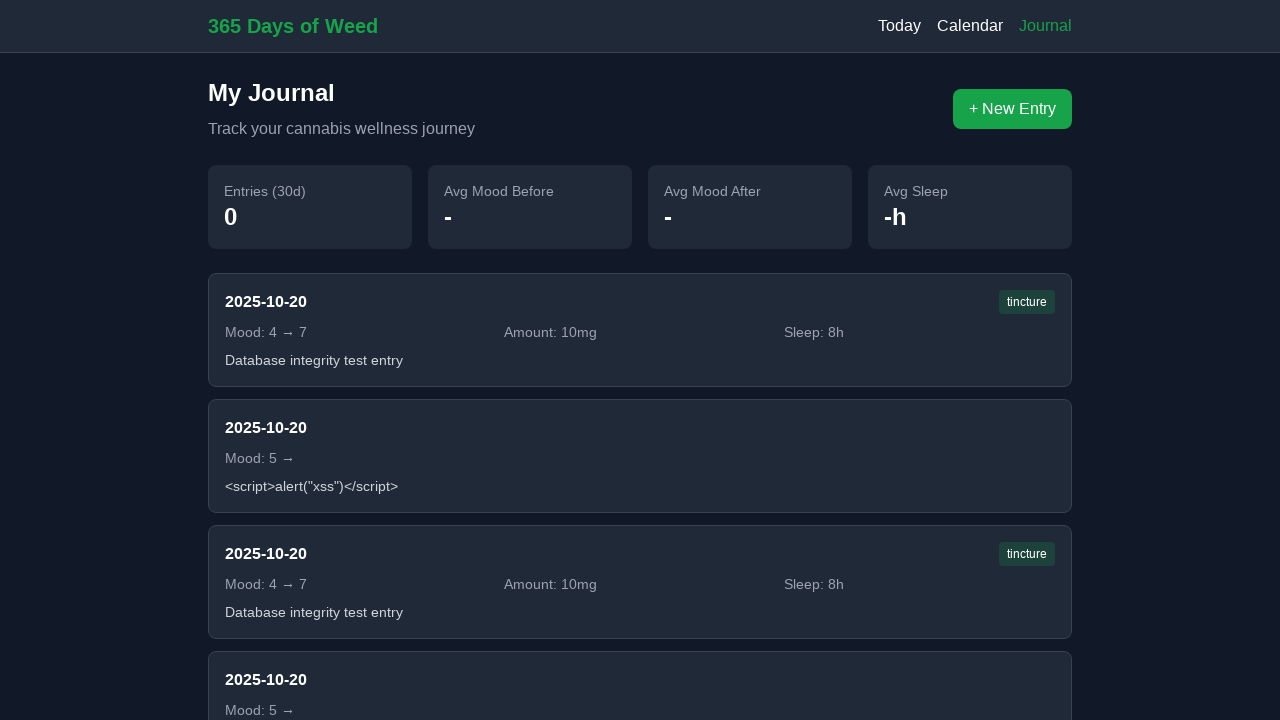

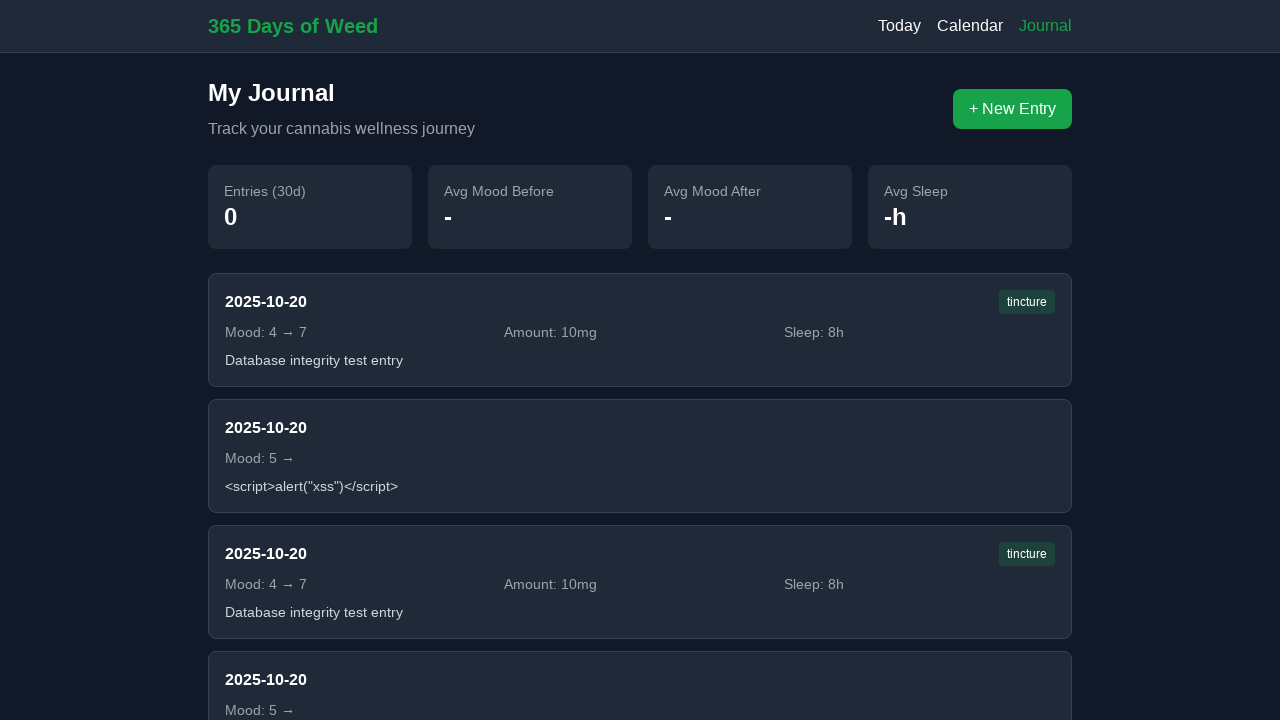